Tests mouse hover functionality by hovering over the first avatar image and verifying that additional user information (caption) becomes visible.

Starting URL: http://the-internet.herokuapp.com/hovers

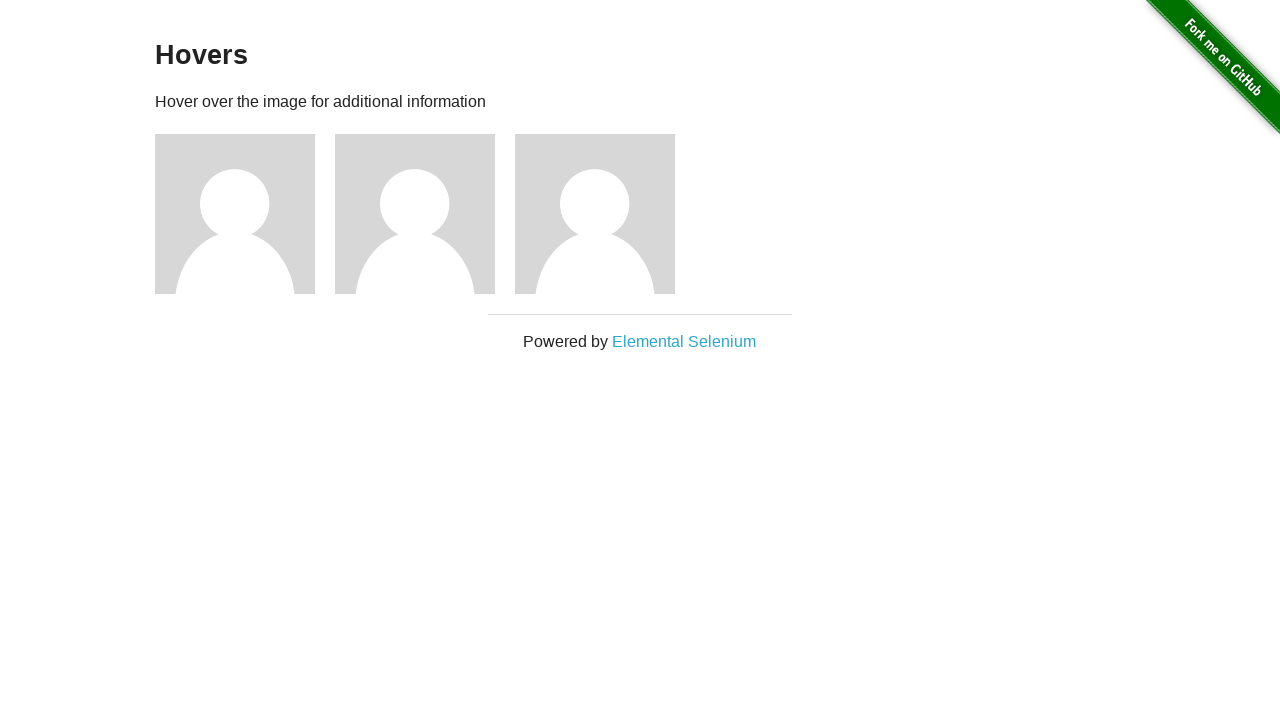

Located the first avatar figure element
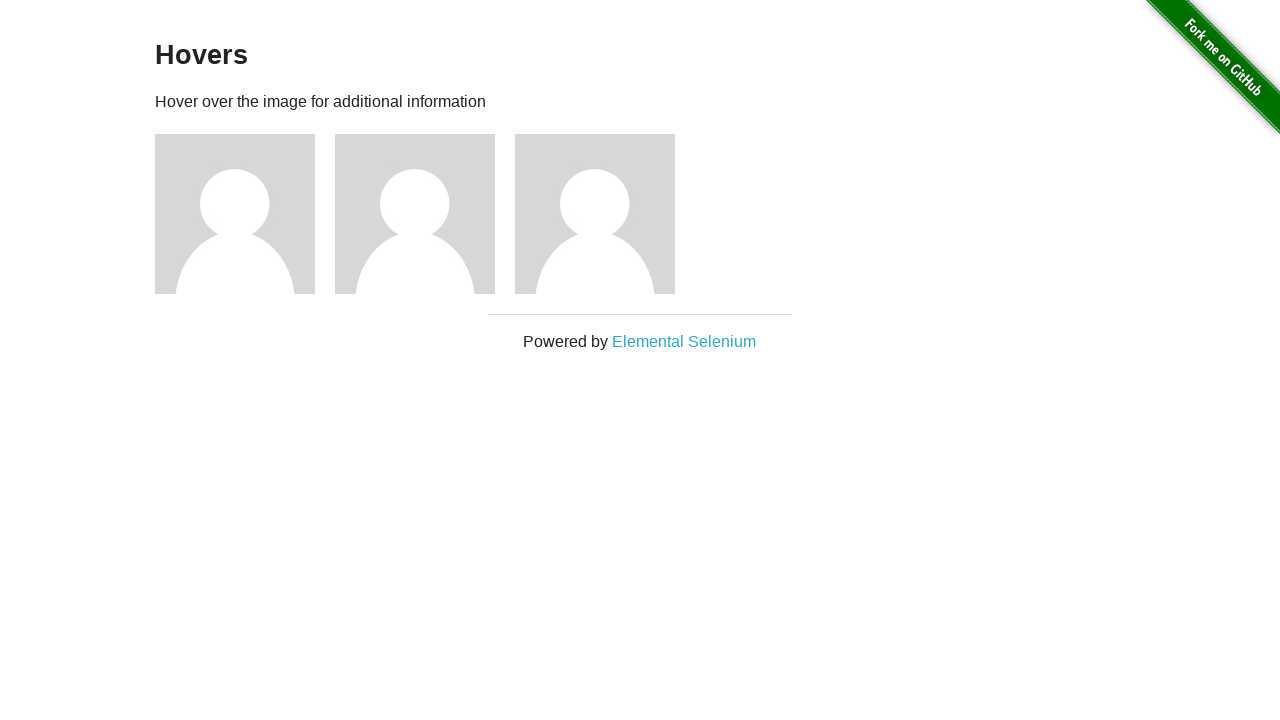

Hovered over the first avatar to trigger caption display at (245, 214) on .figure >> nth=0
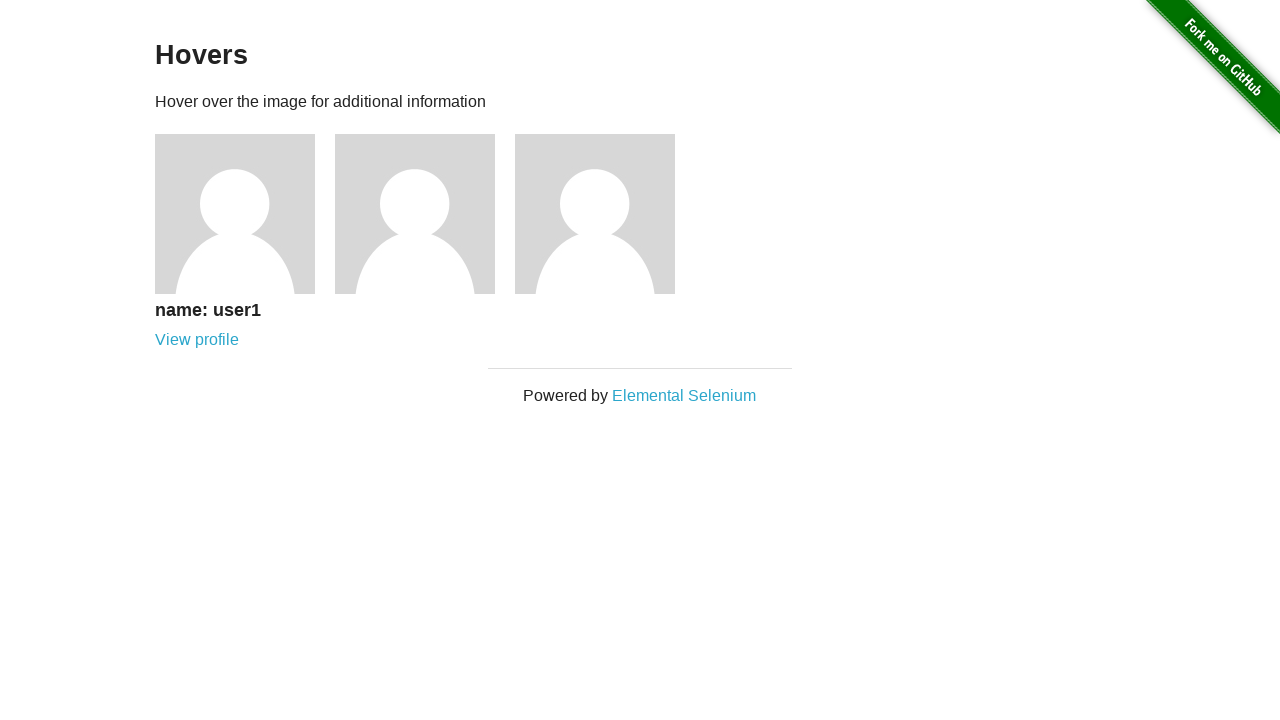

Caption became visible after hover
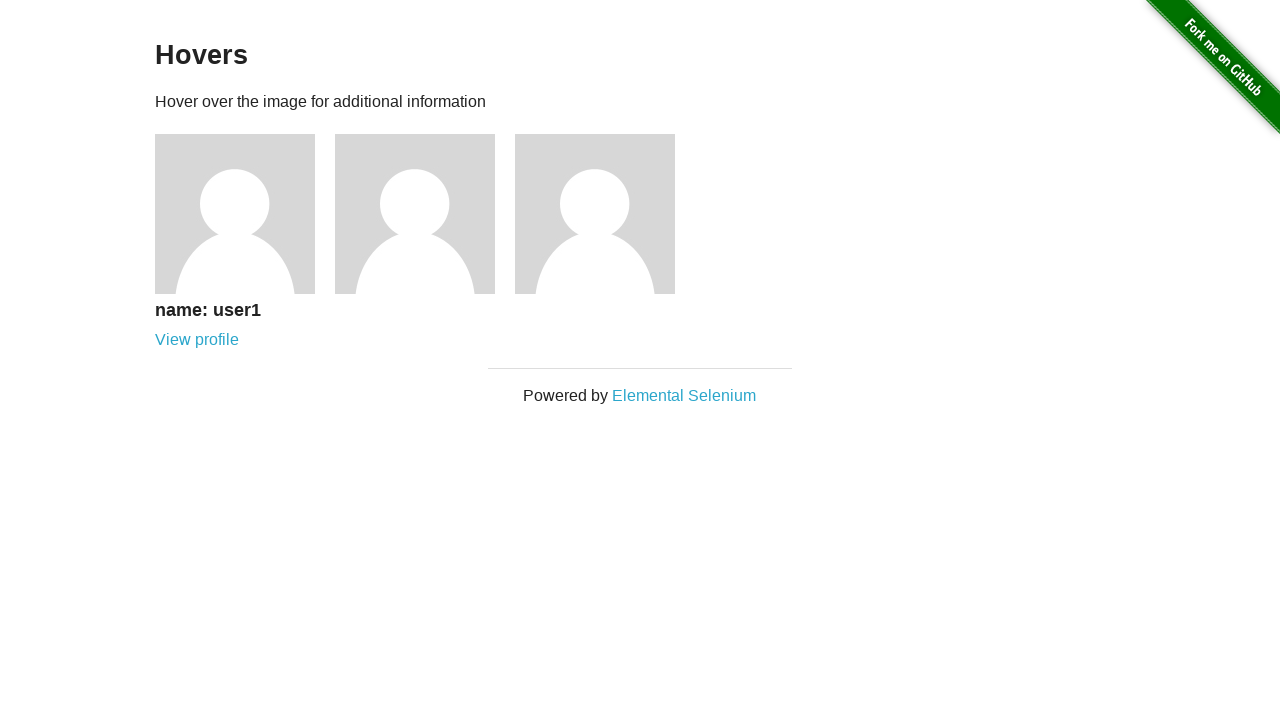

Verified caption is visible
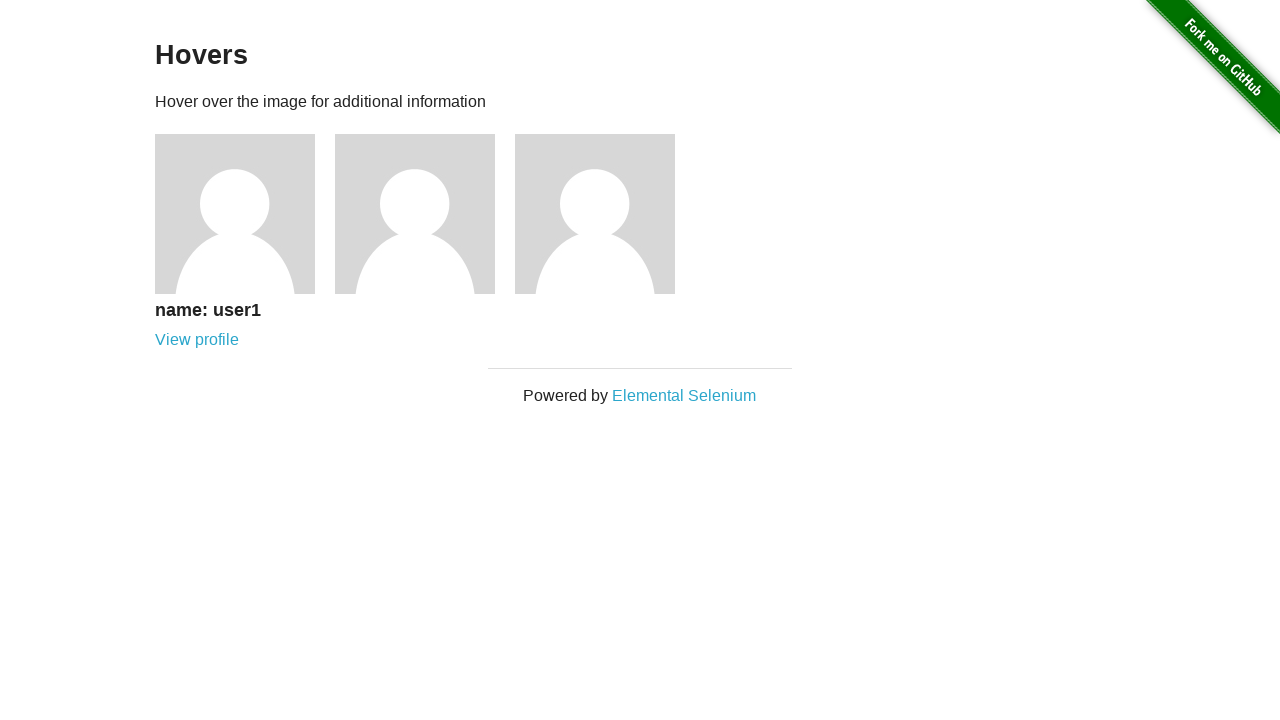

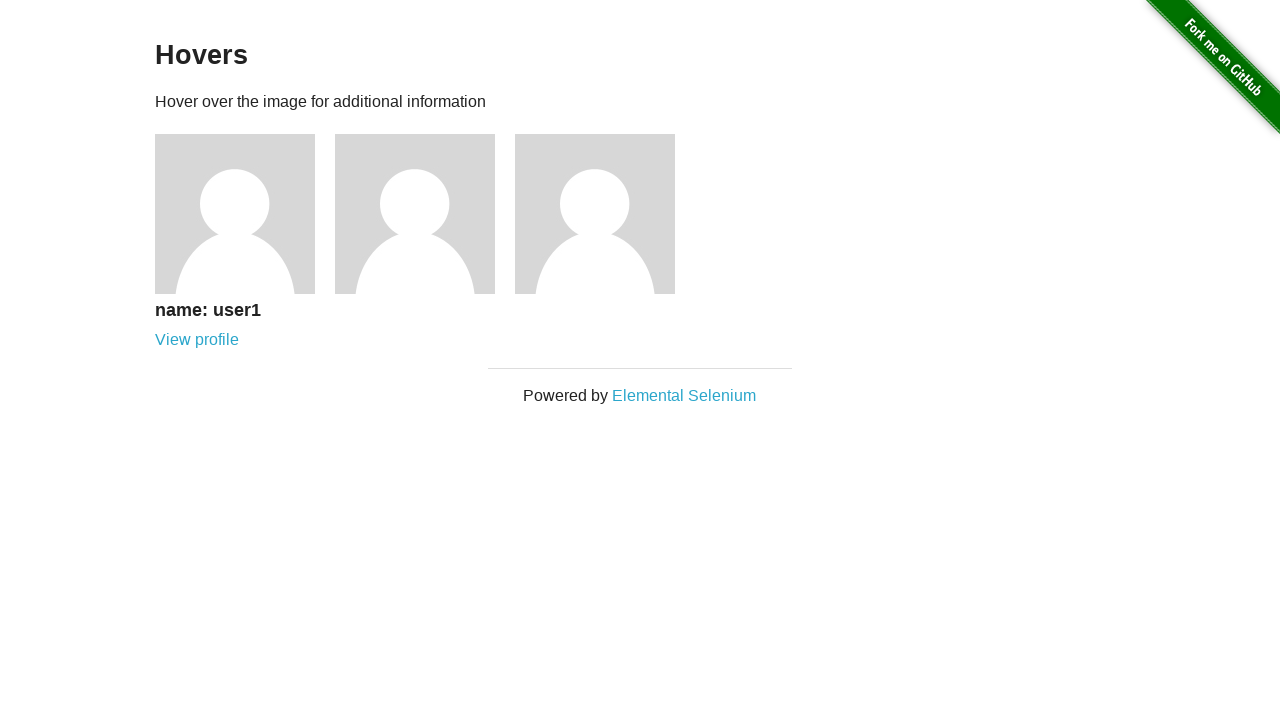